Tests the date picker functionality by clearing the existing date and entering a new date

Starting URL: https://demoqa.com/date-picker

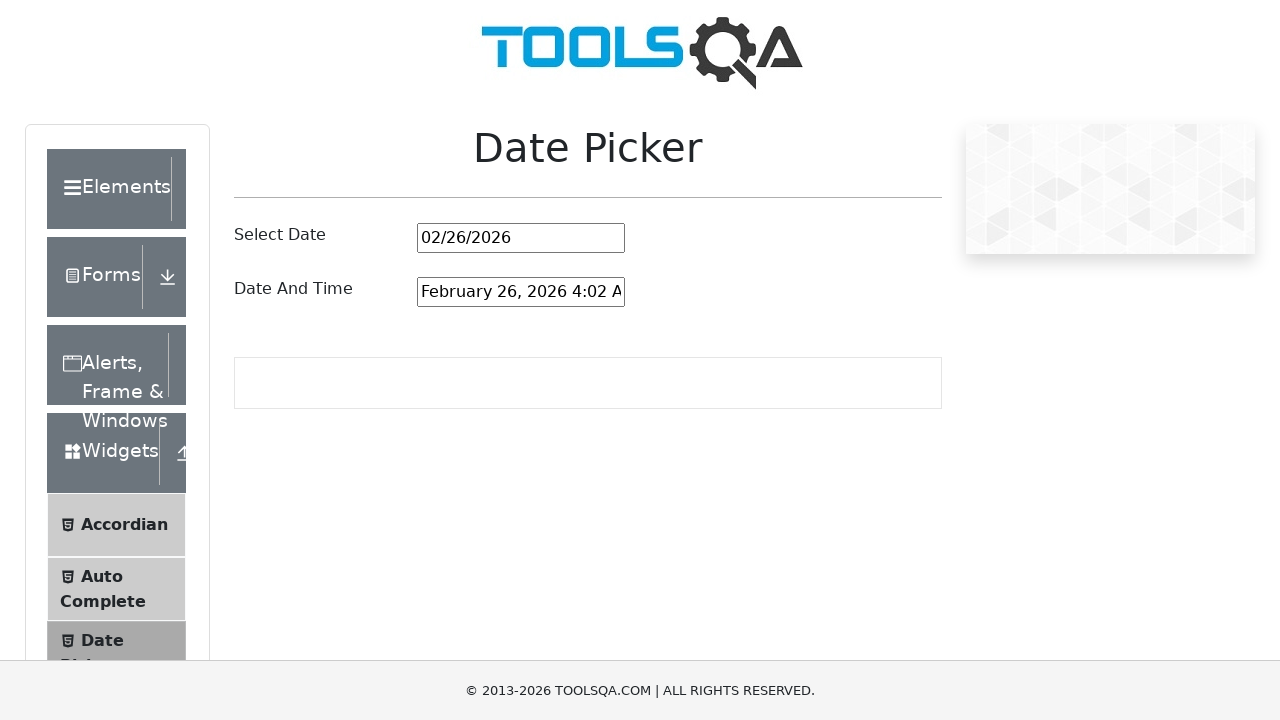

Located the date picker input element
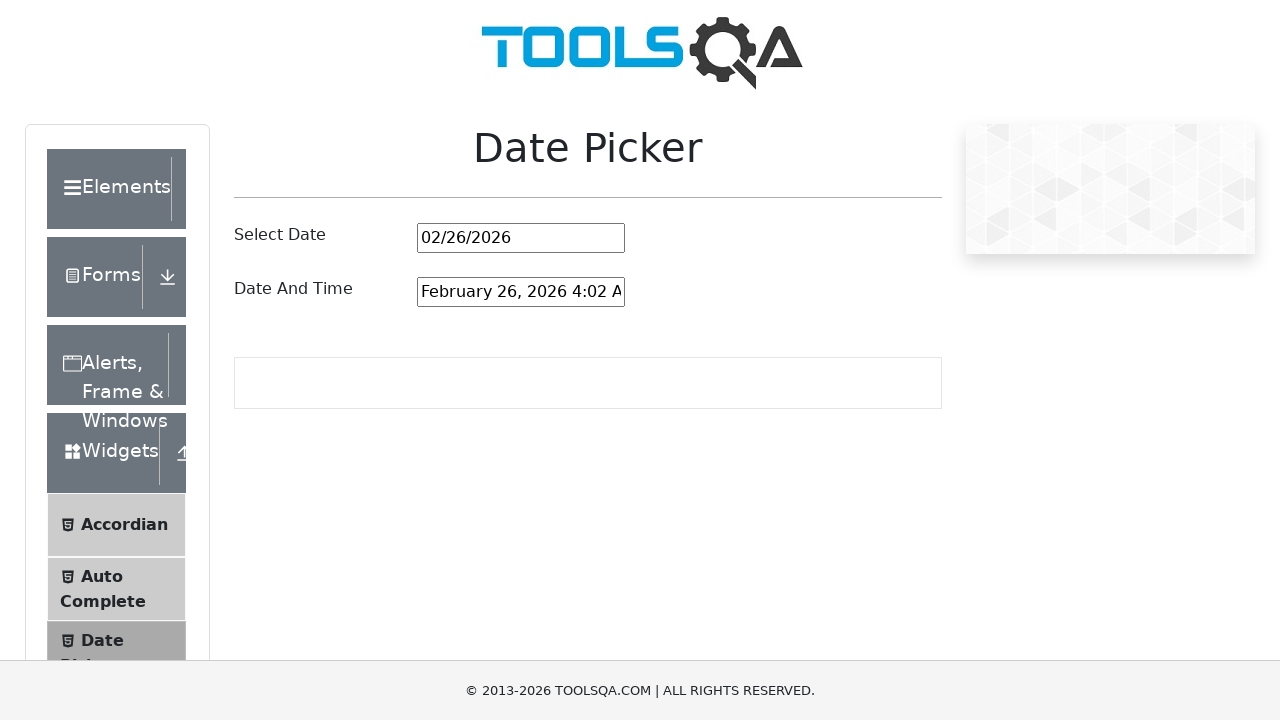

Clicked on the date picker input field at (521, 238) on #datePickerMonthYearInput
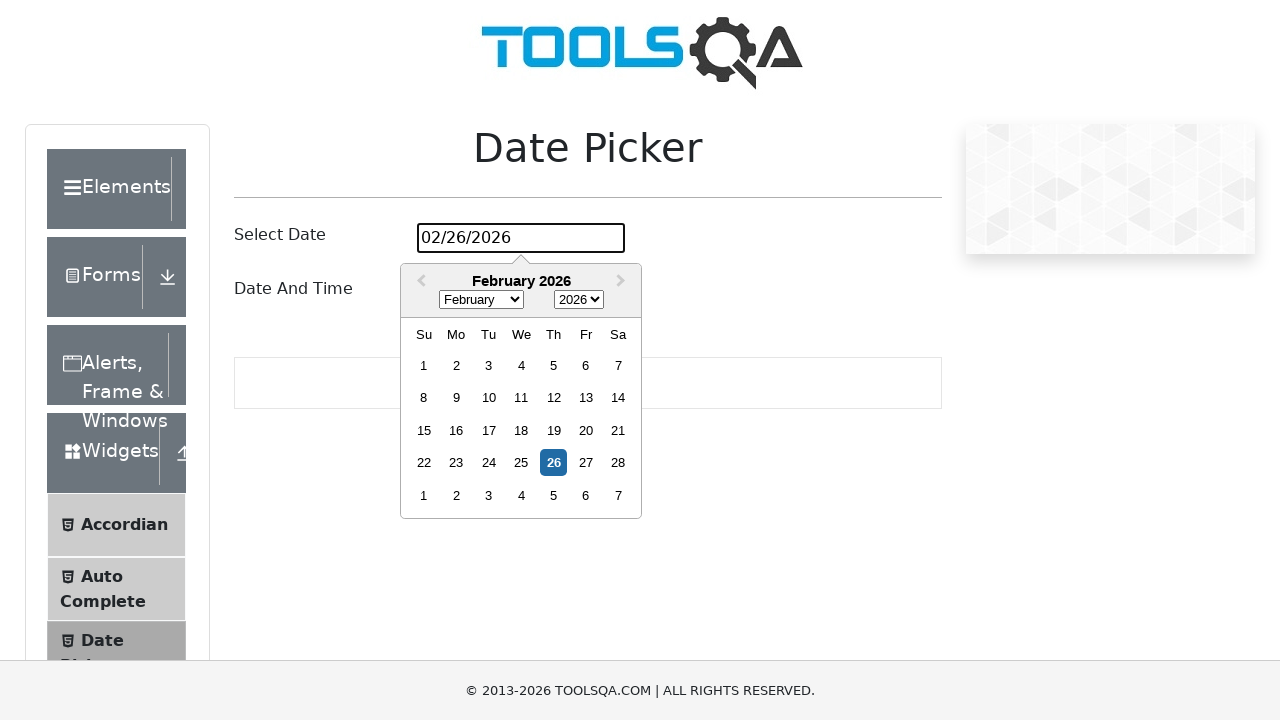

Selected all text in the date picker field
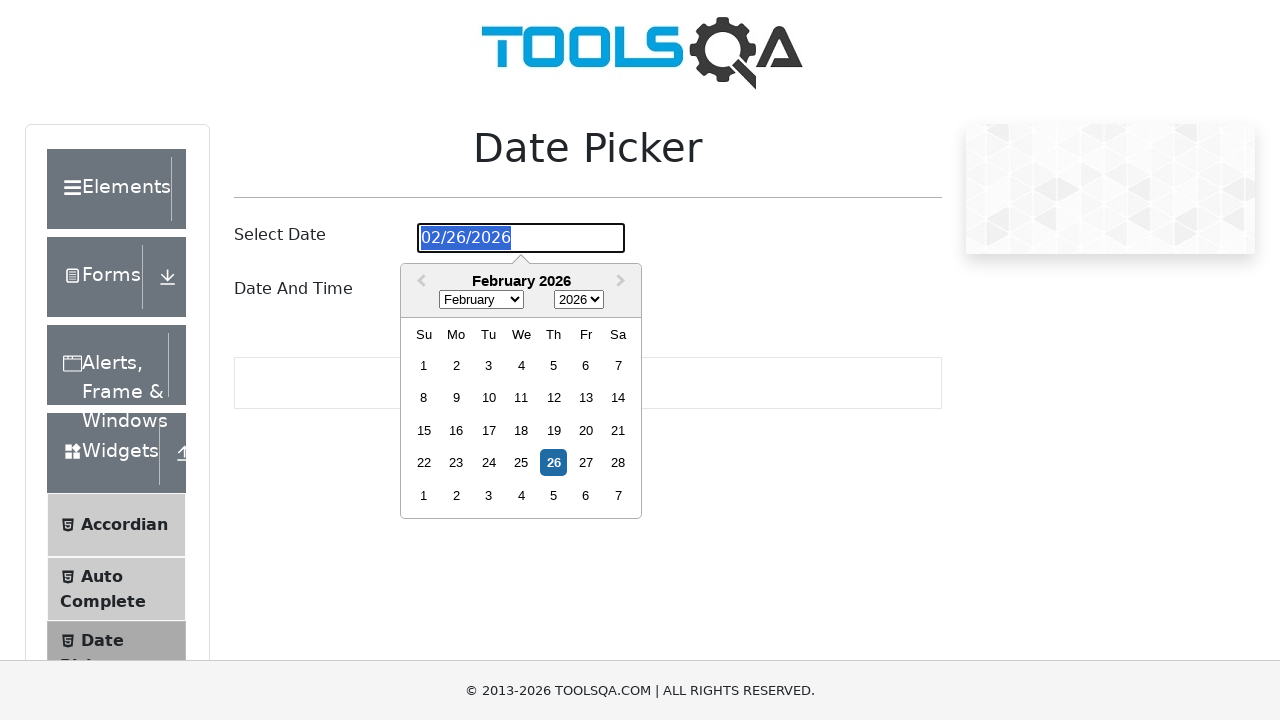

Deleted the existing date from the field
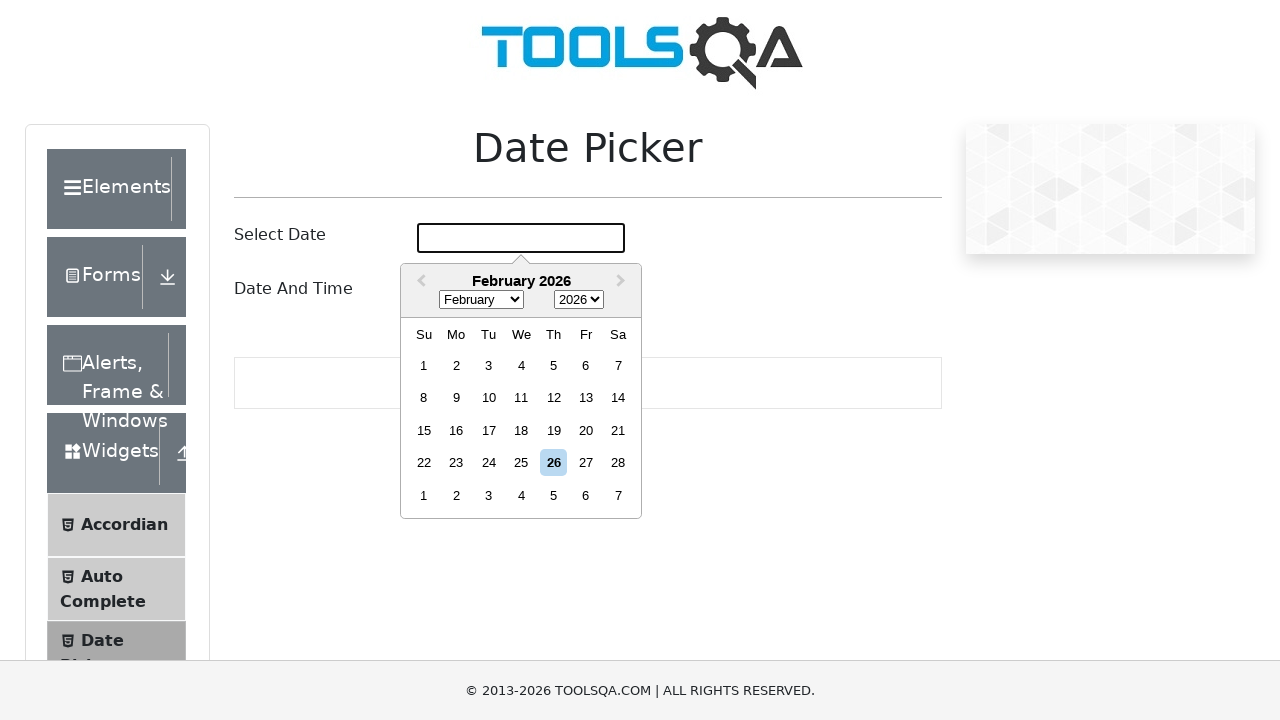

Waited 2 seconds for the field to clear
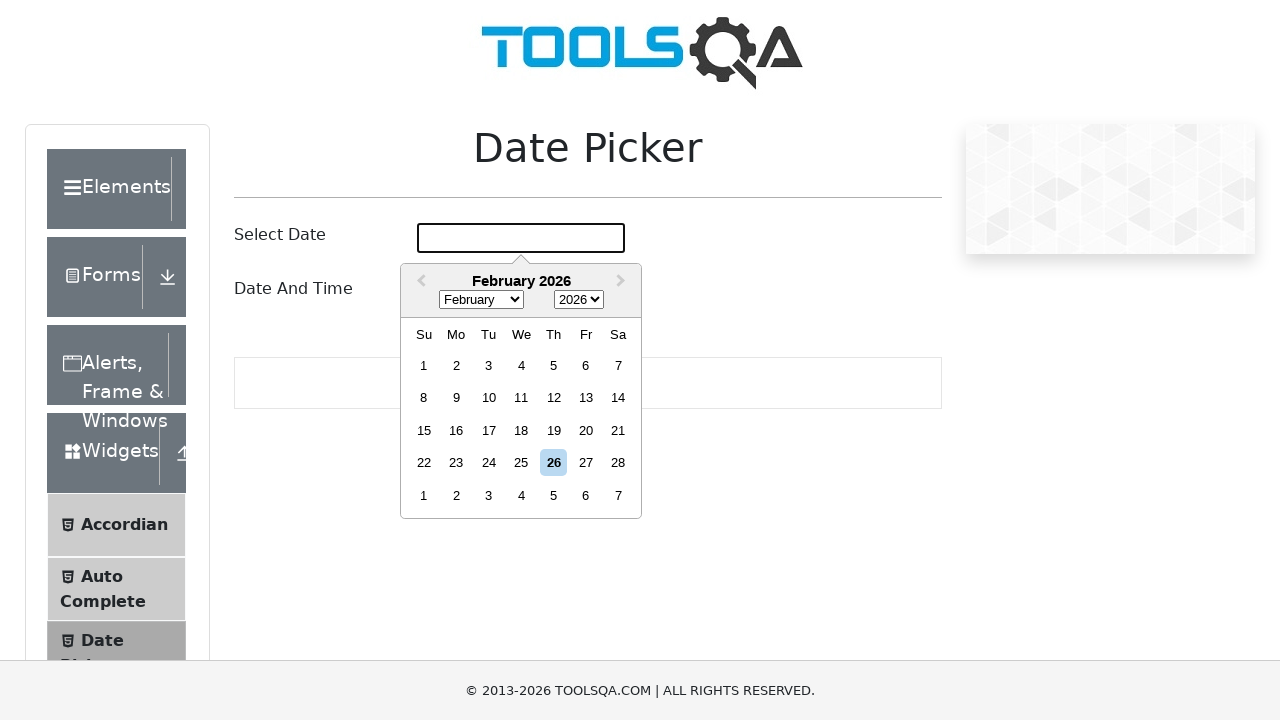

Filled the date picker field with new date '06/15/2025' on #datePickerMonthYearInput
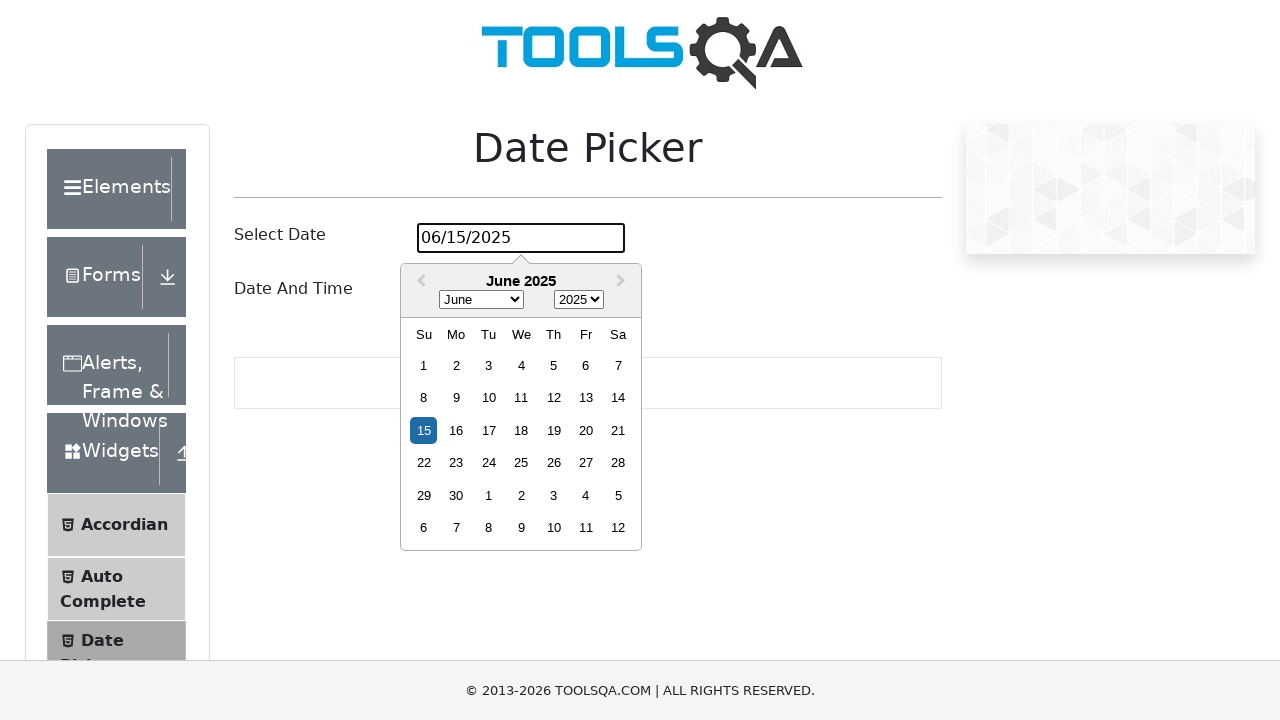

Verified that the date picker now shows '06/15/2025'
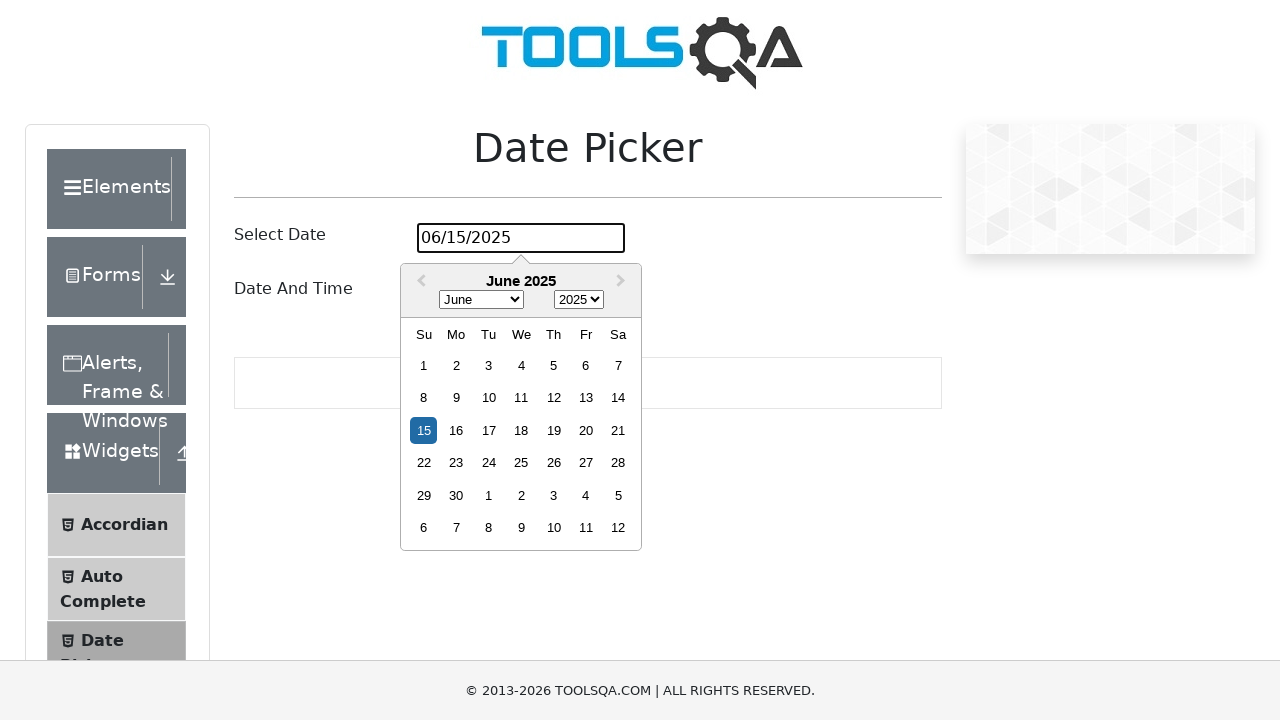

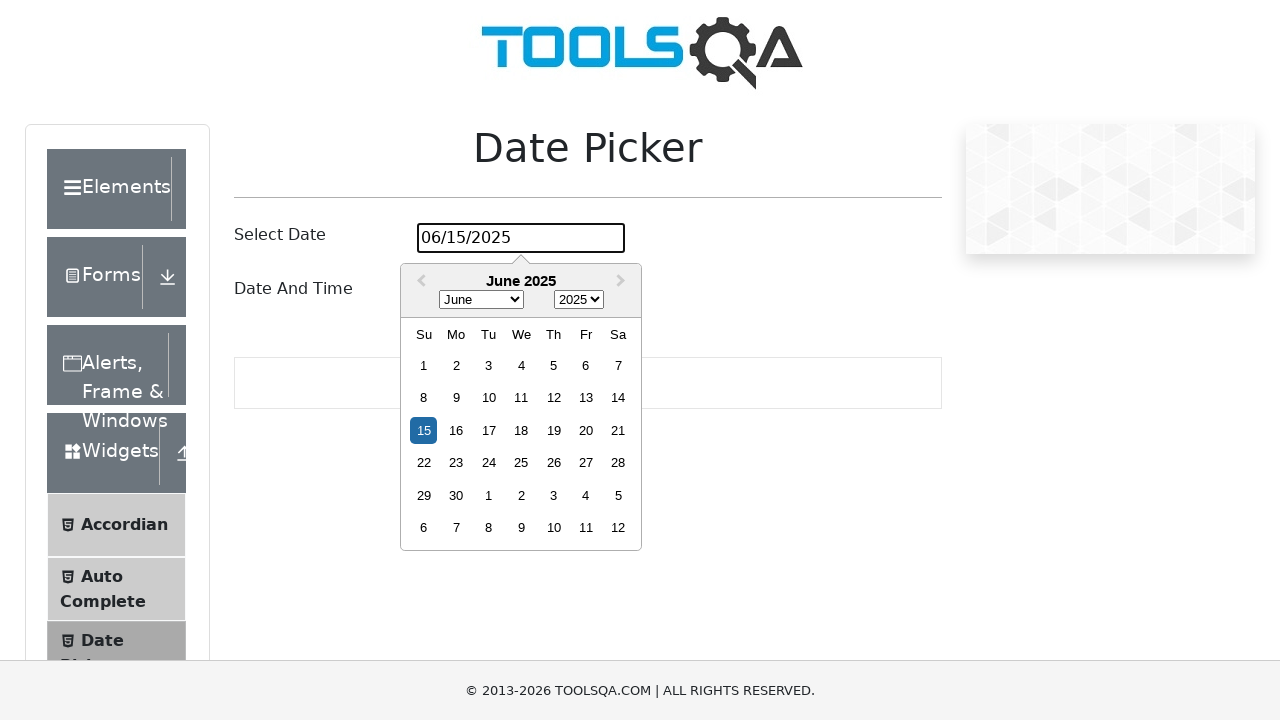